Tests a loading images page by waiting for the loading process to complete (indicated by "Done!" text appearing) and then verifying the award image element is present with a source attribute.

Starting URL: https://bonigarcia.dev/selenium-webdriver-java/loading-images.html

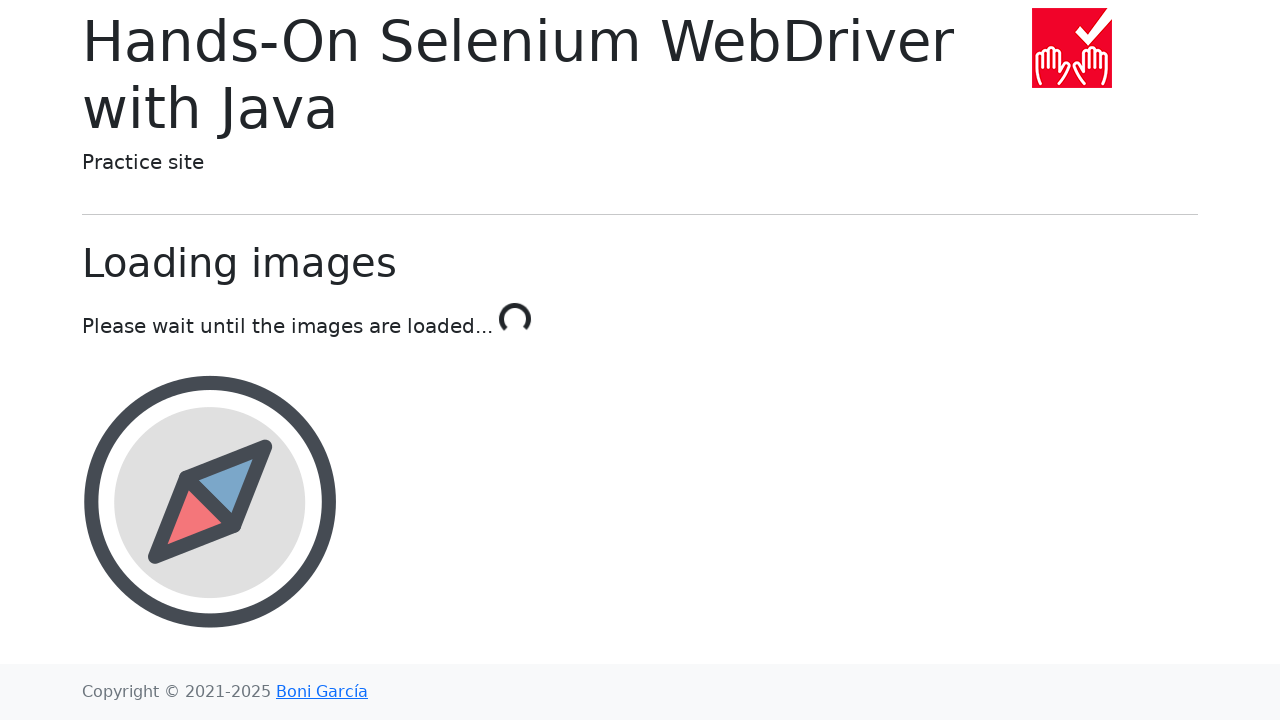

Waited for loading to complete - 'Done!' text appeared
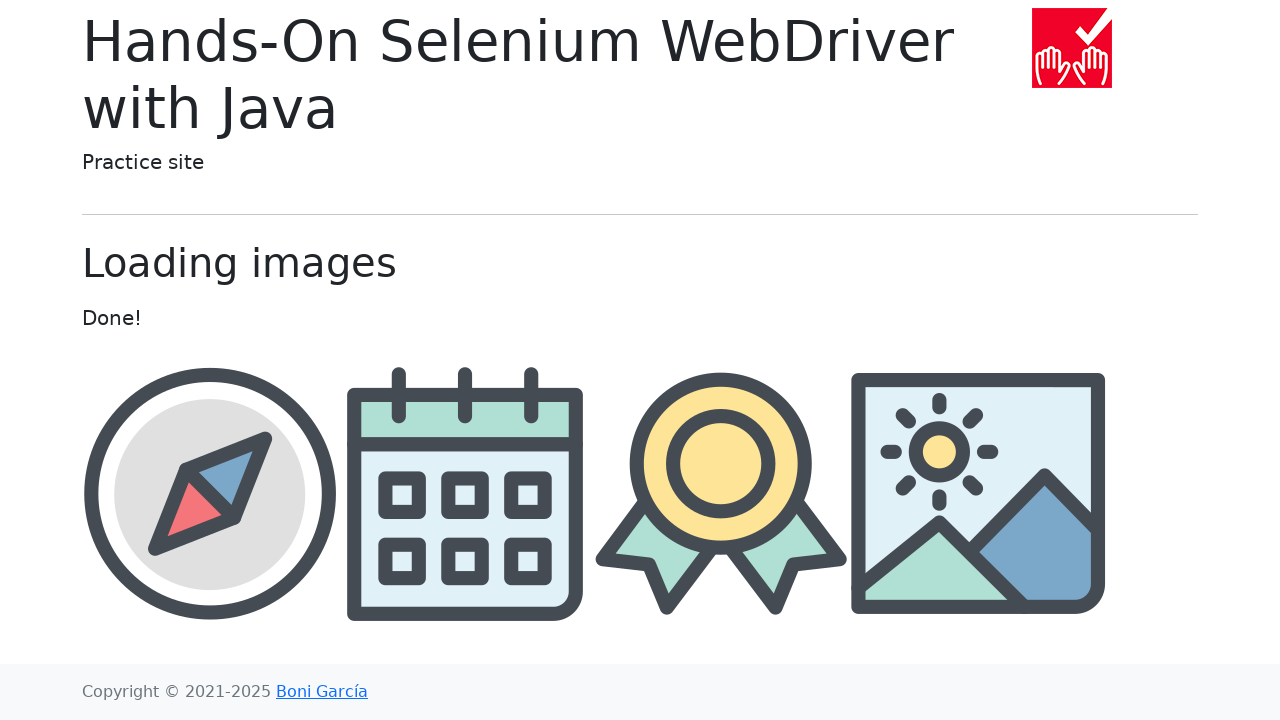

Located award image element
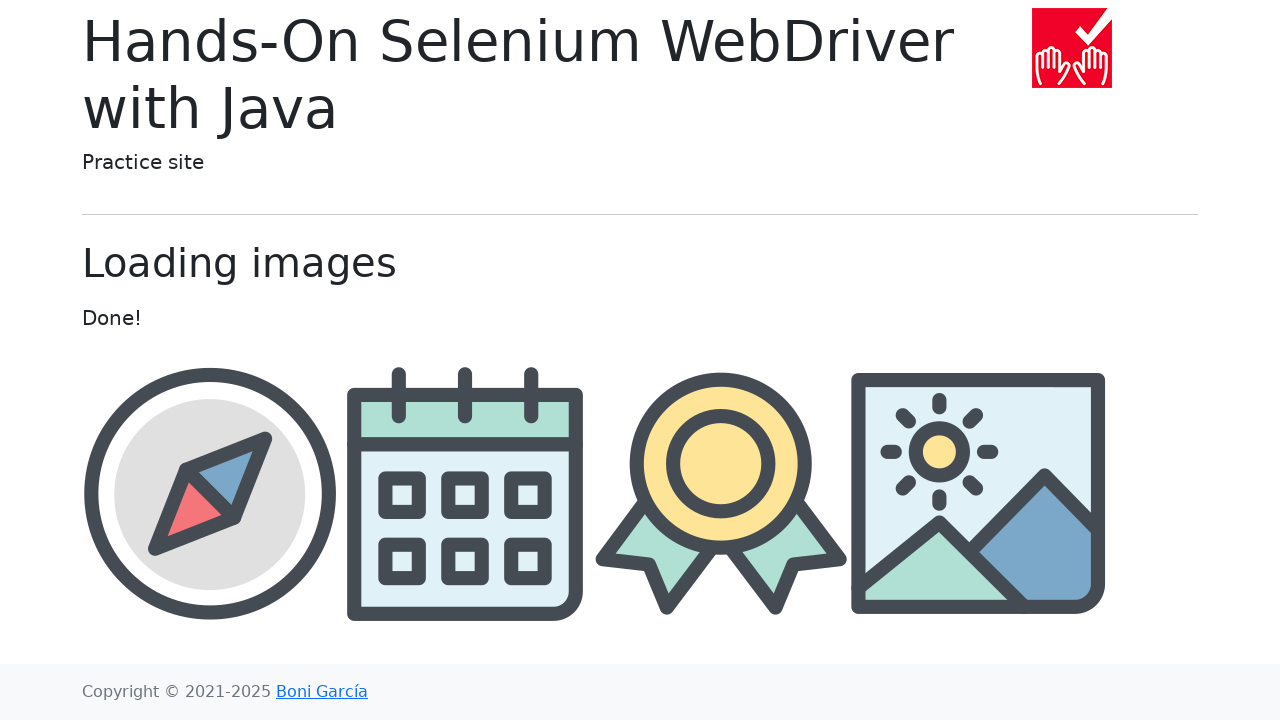

Waited for award image to become visible
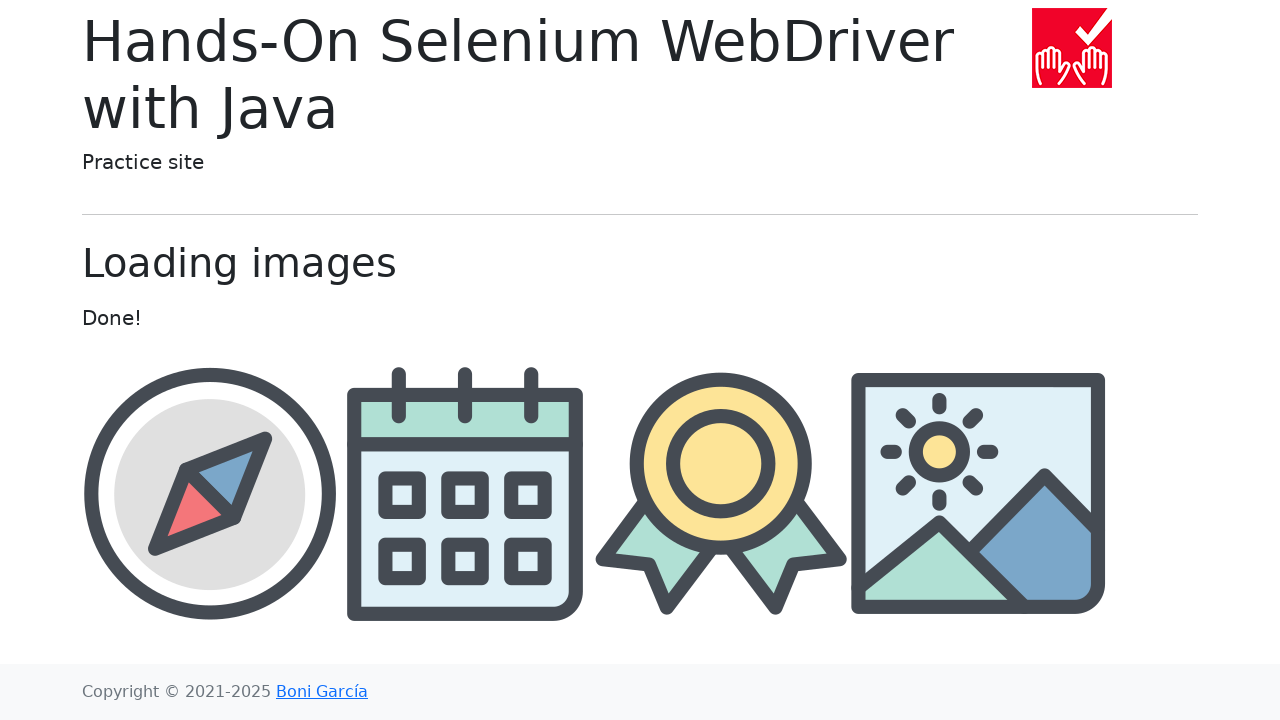

Retrieved src attribute from award image element
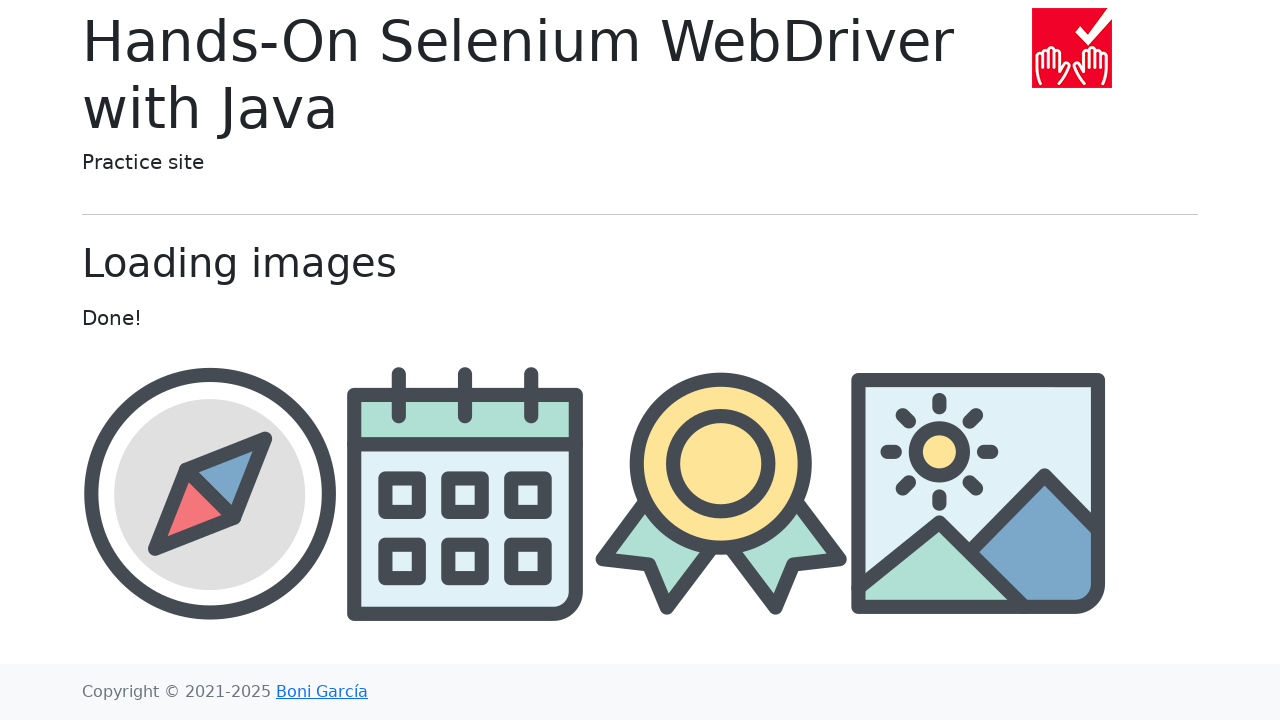

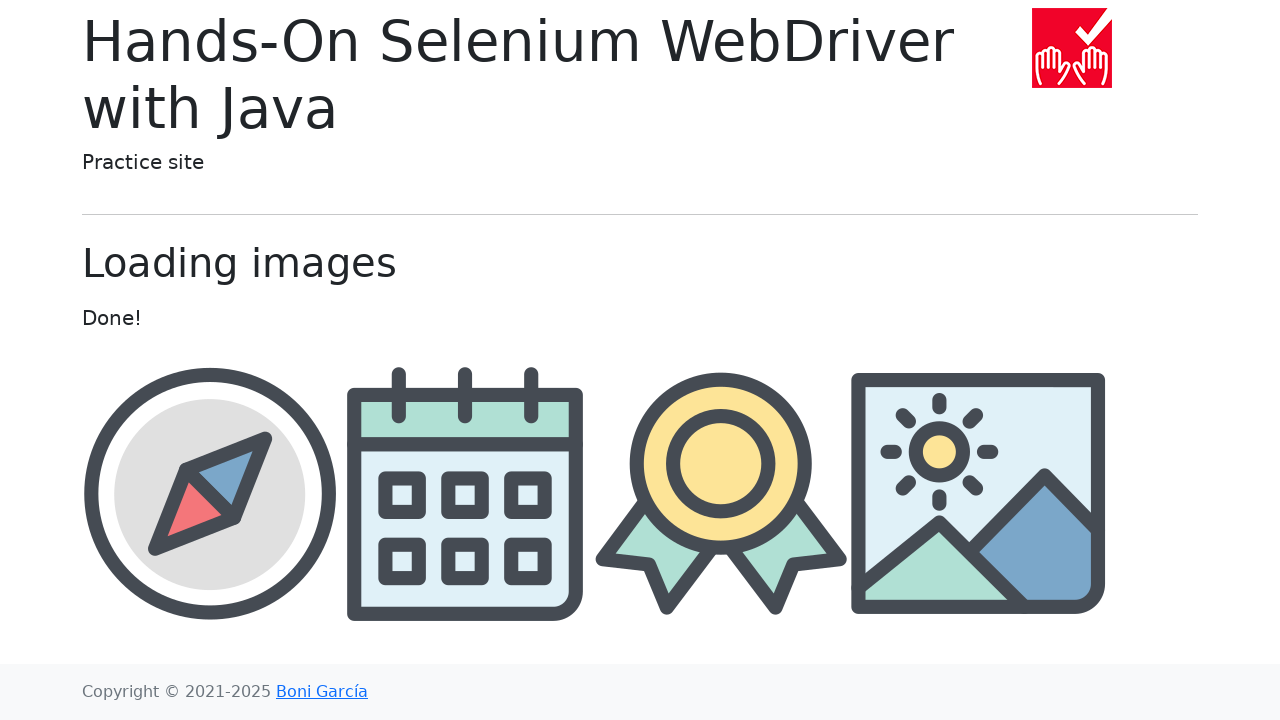